Navigates to the demoblaze e-commerce demo site, waits for products to load on page 1, then clicks the Next button to navigate to page 2 and verifies products are displayed.

Starting URL: https://www.demoblaze.com

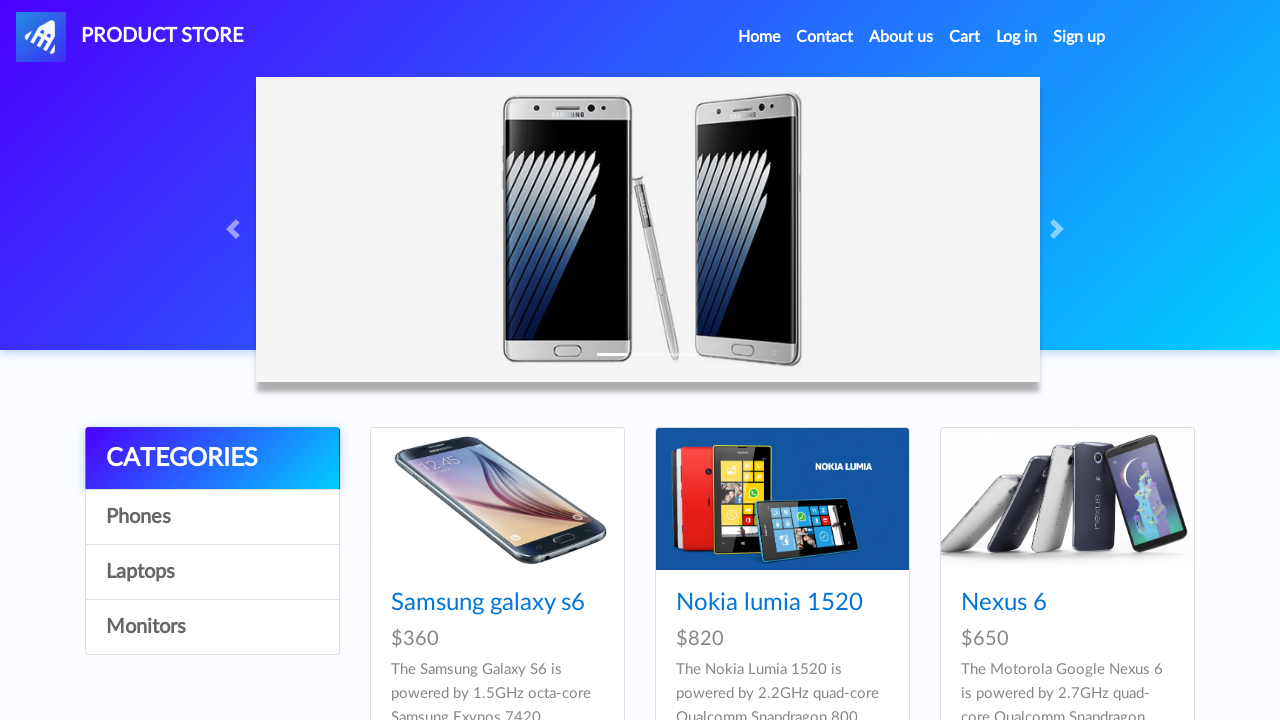

Products container loaded on page 1
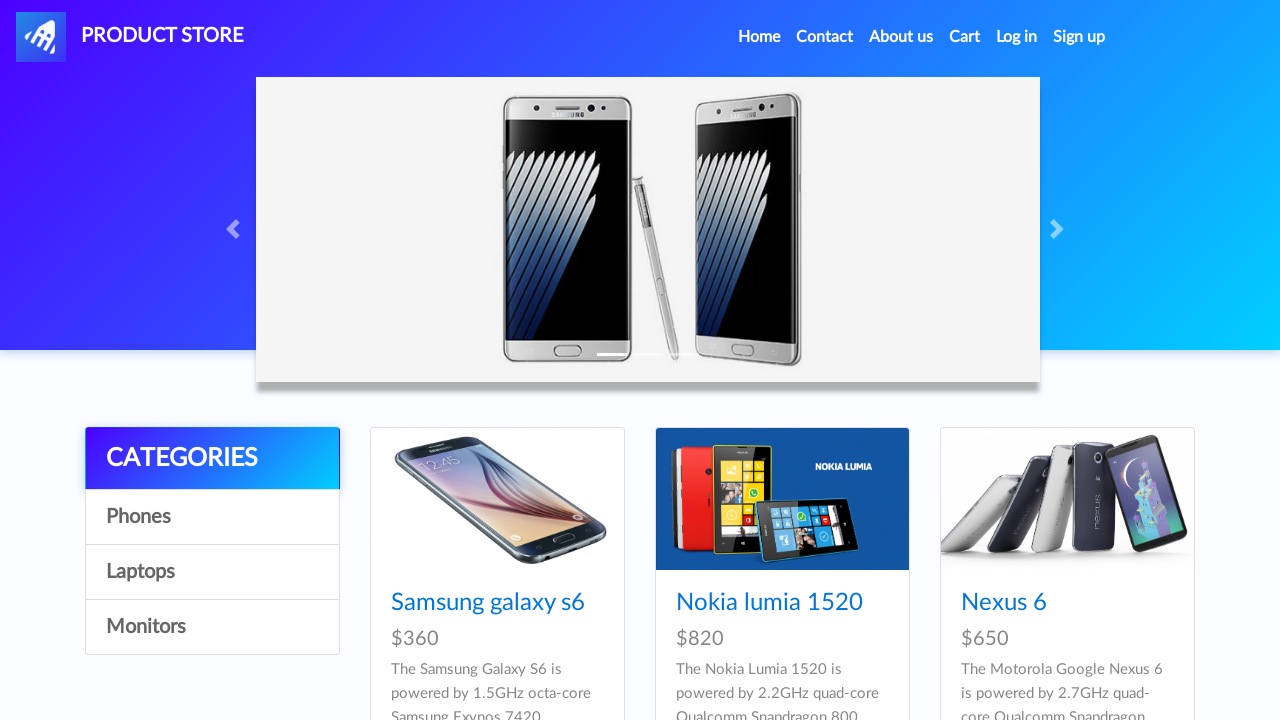

Product cards verified on page 1
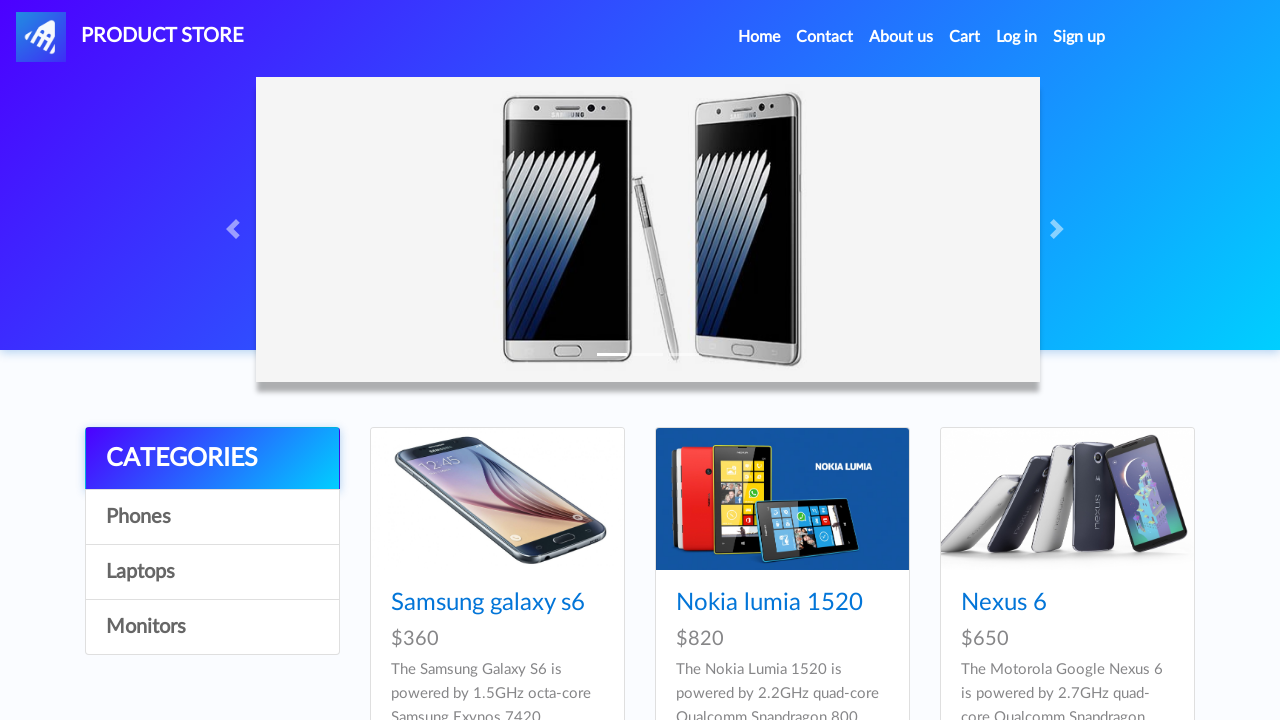

Clicked Next button to navigate to page 2 at (1166, 385) on #next2
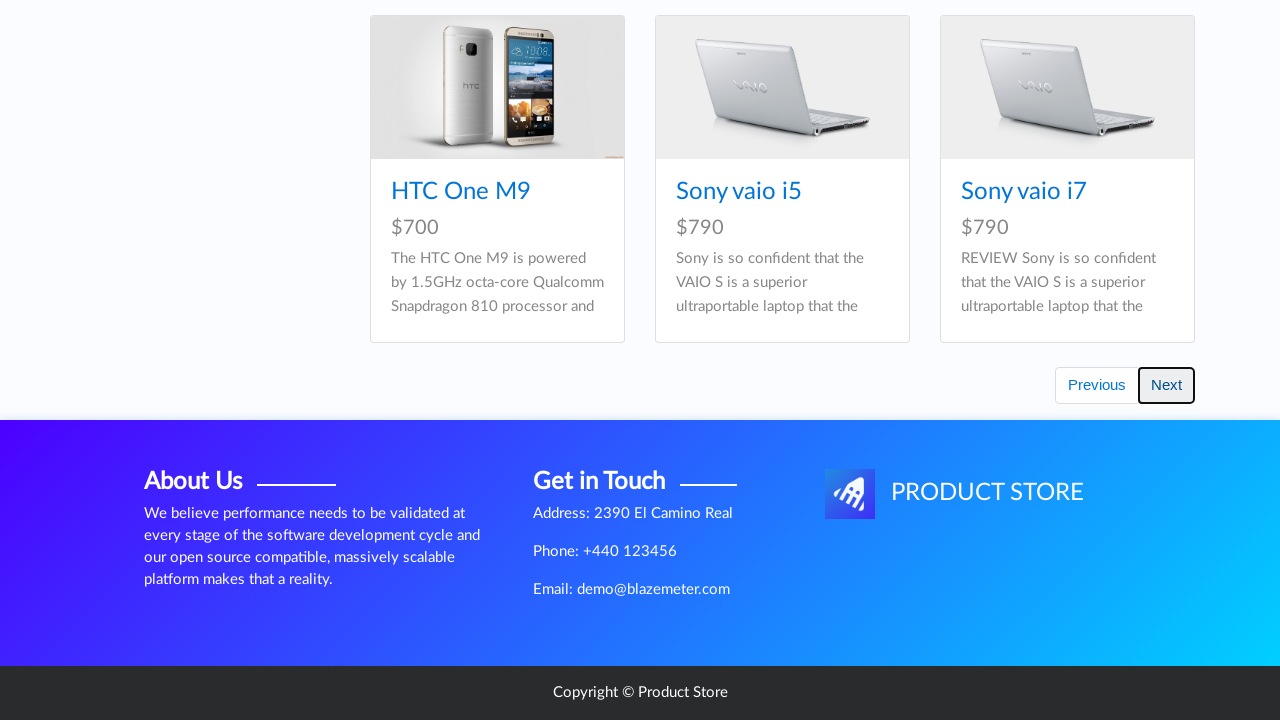

Waited for page 2 products to load
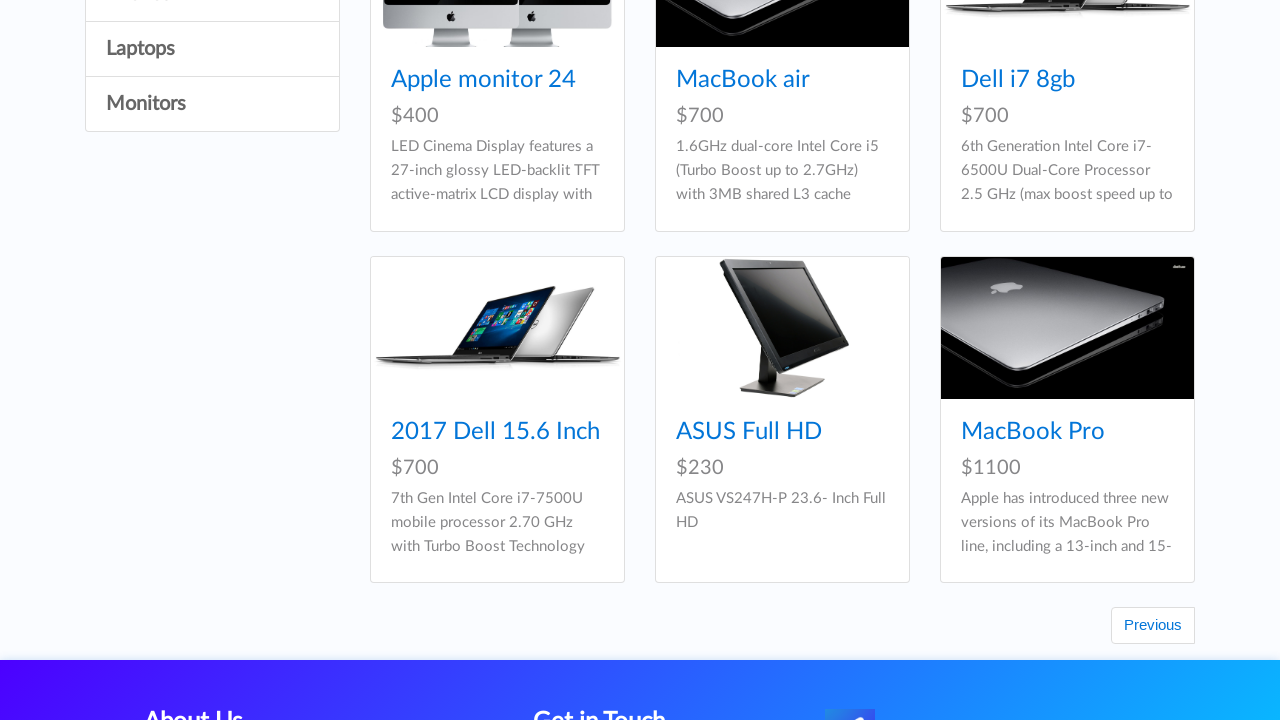

Product cards verified on page 2
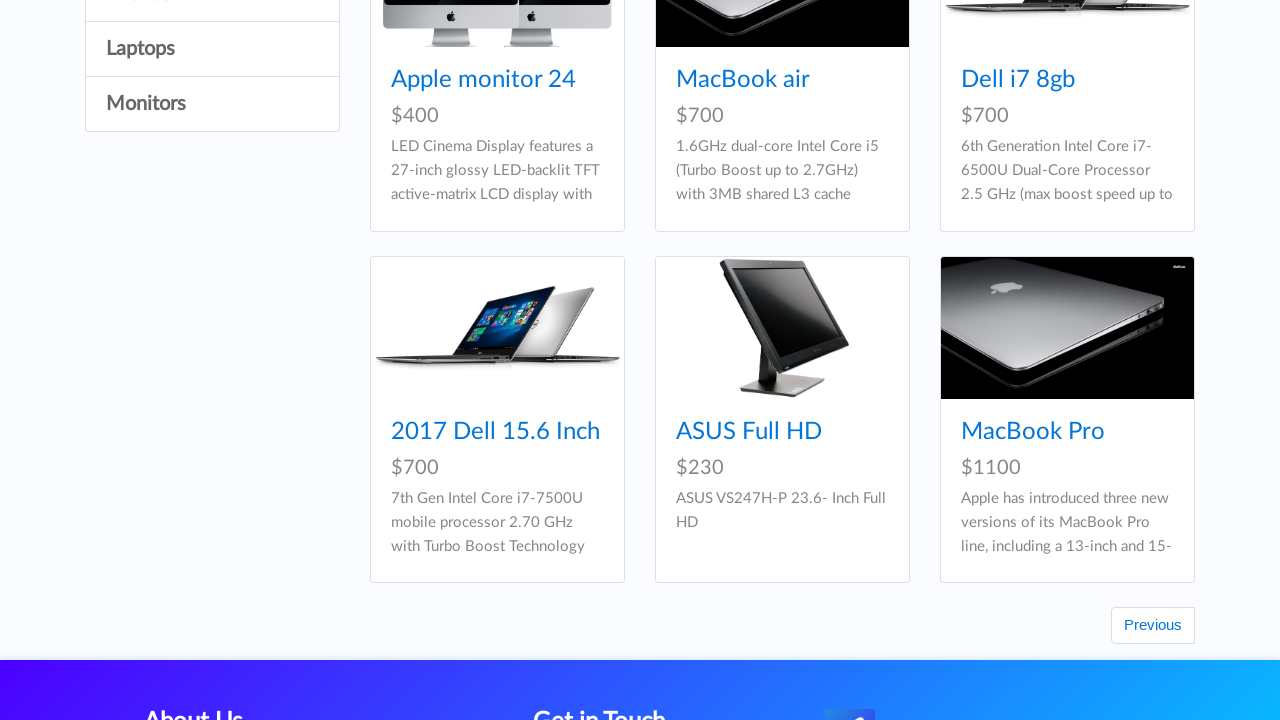

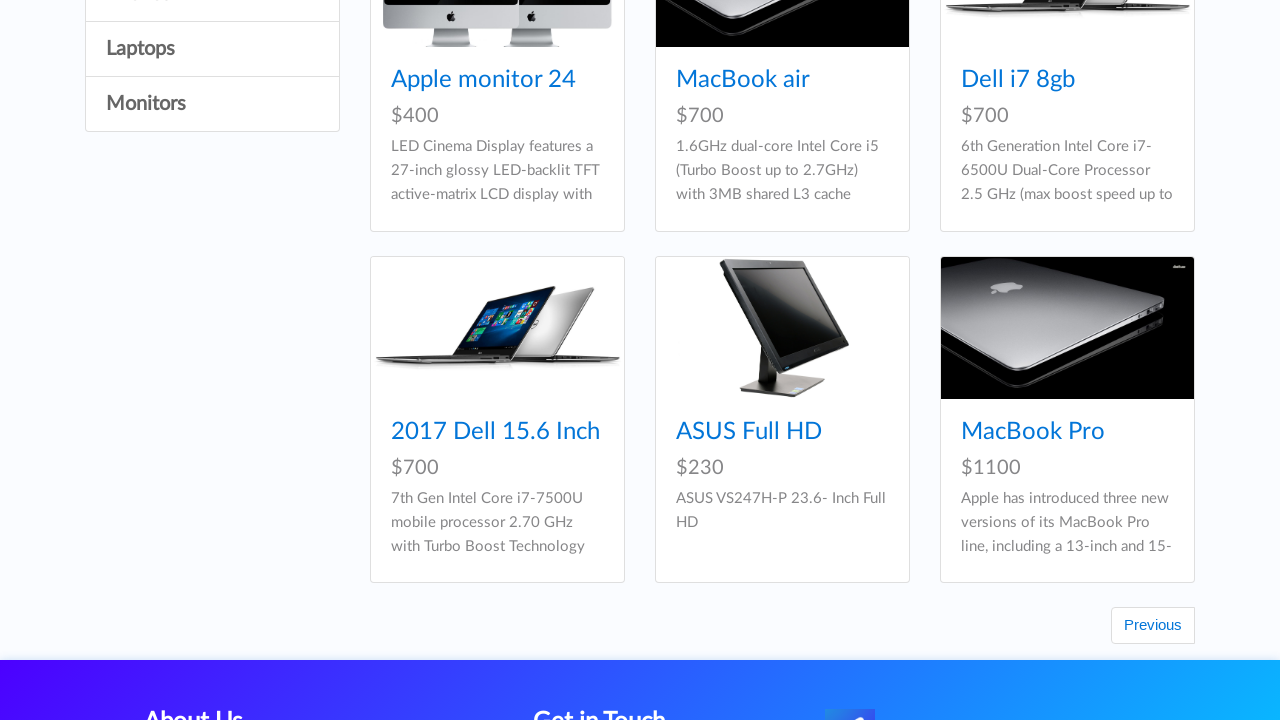